Navigates to batgrowth.com and scrolls down the page multiple times to load dynamic content, simulating user behavior.

Starting URL: https://batgrowth.com/

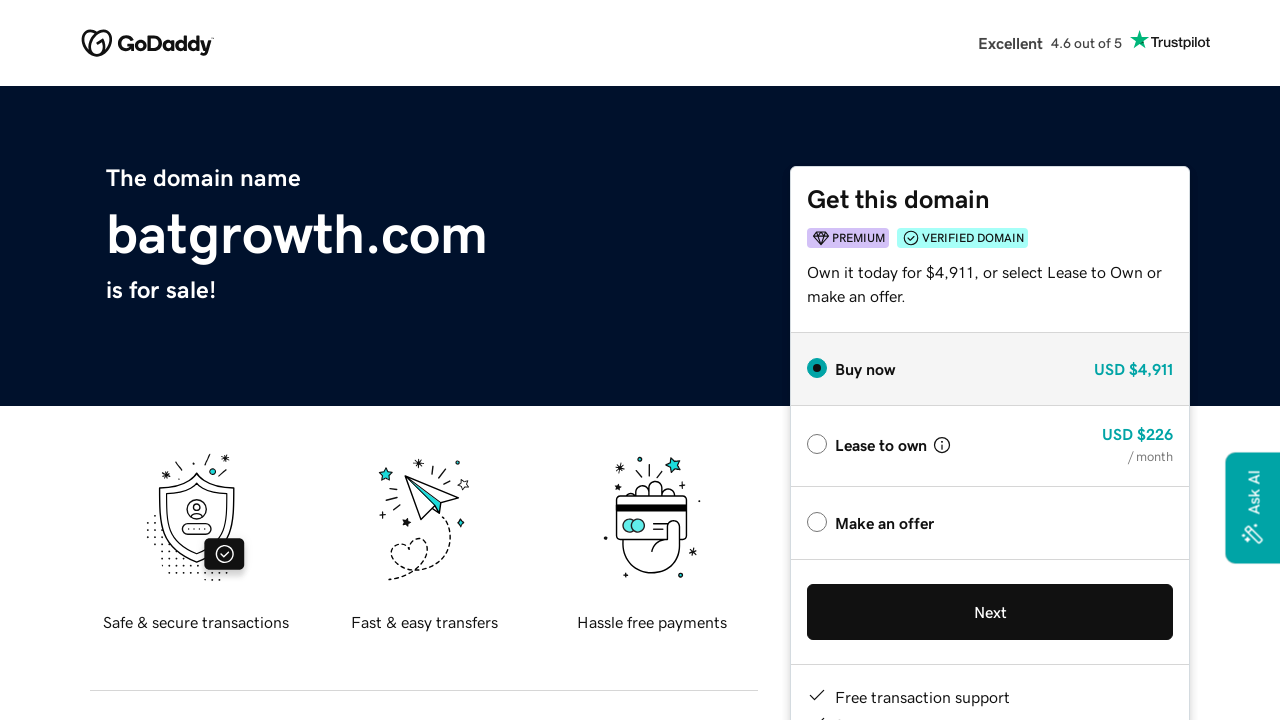

Navigated to https://batgrowth.com/
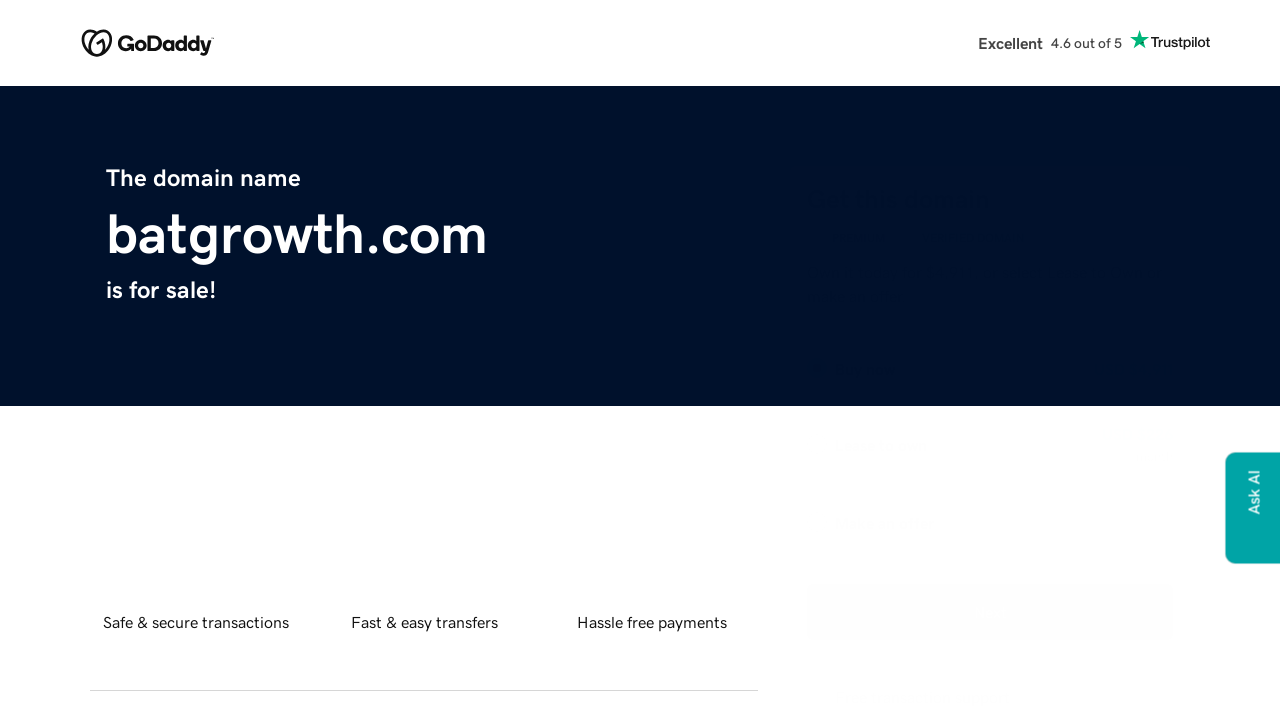

Pressed PageDown to scroll (scroll #1)
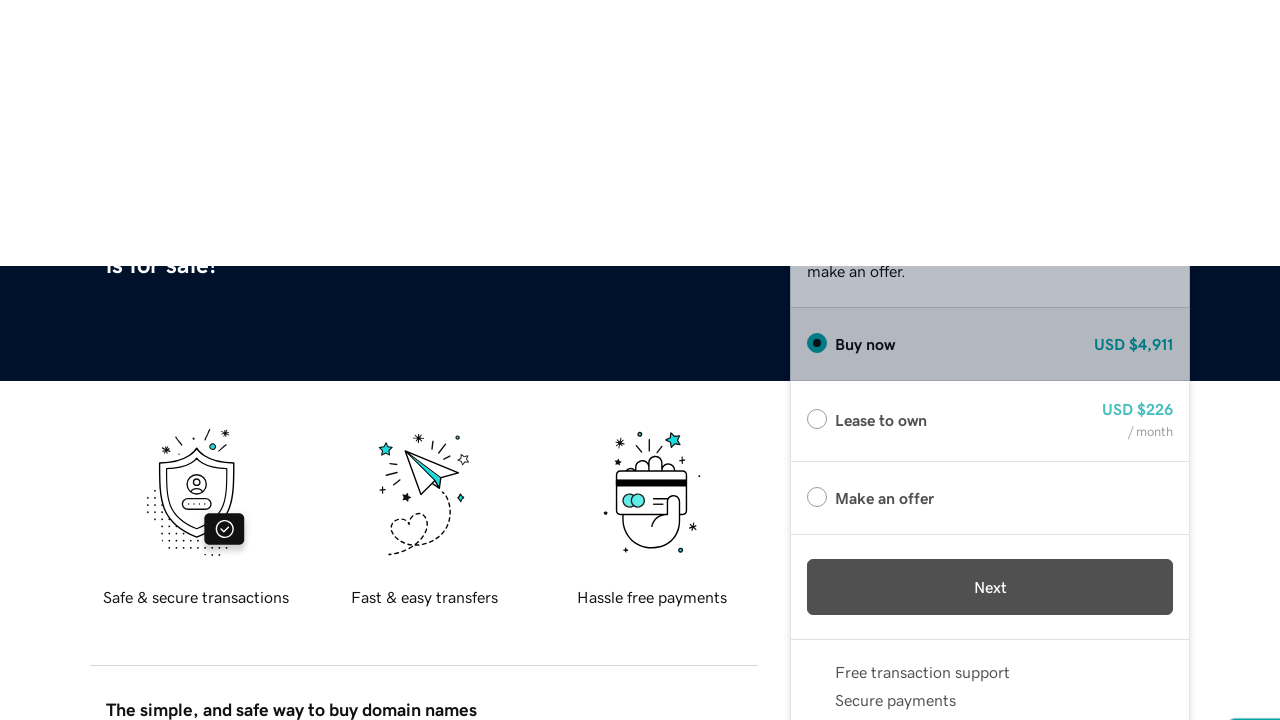

Waited 500ms for dynamic content to load
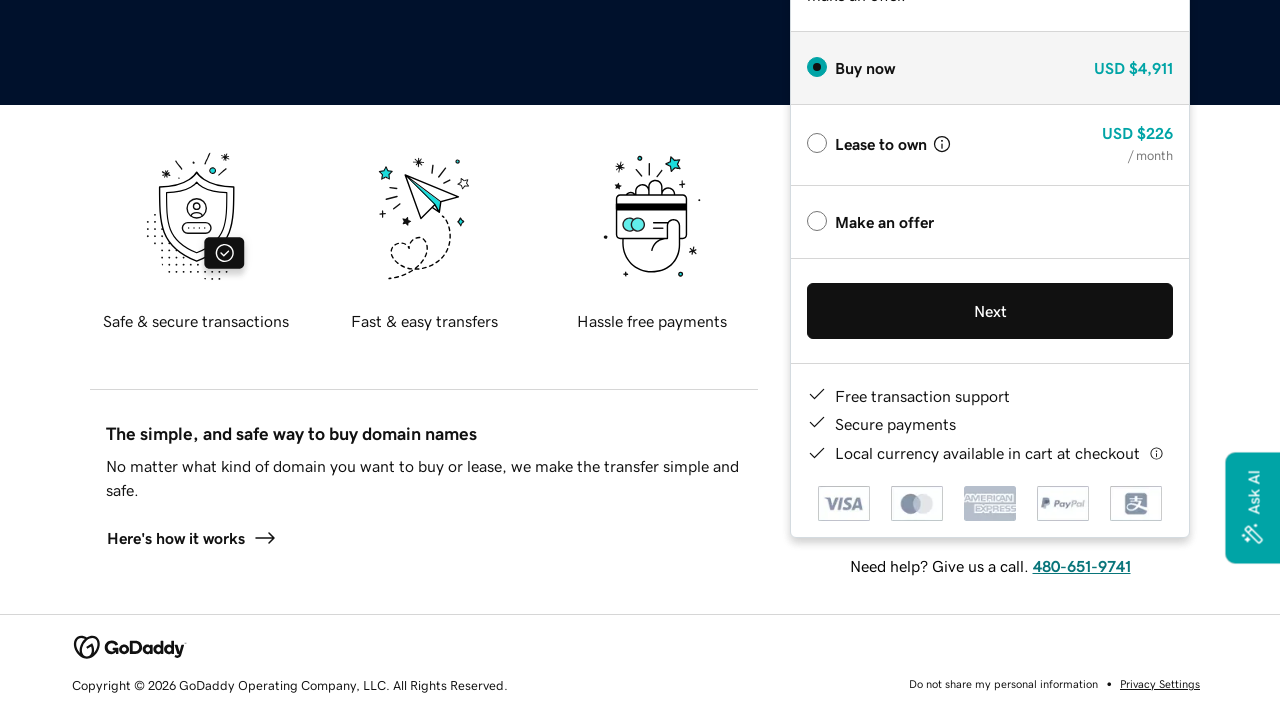

Pressed PageDown to scroll (scroll #2)
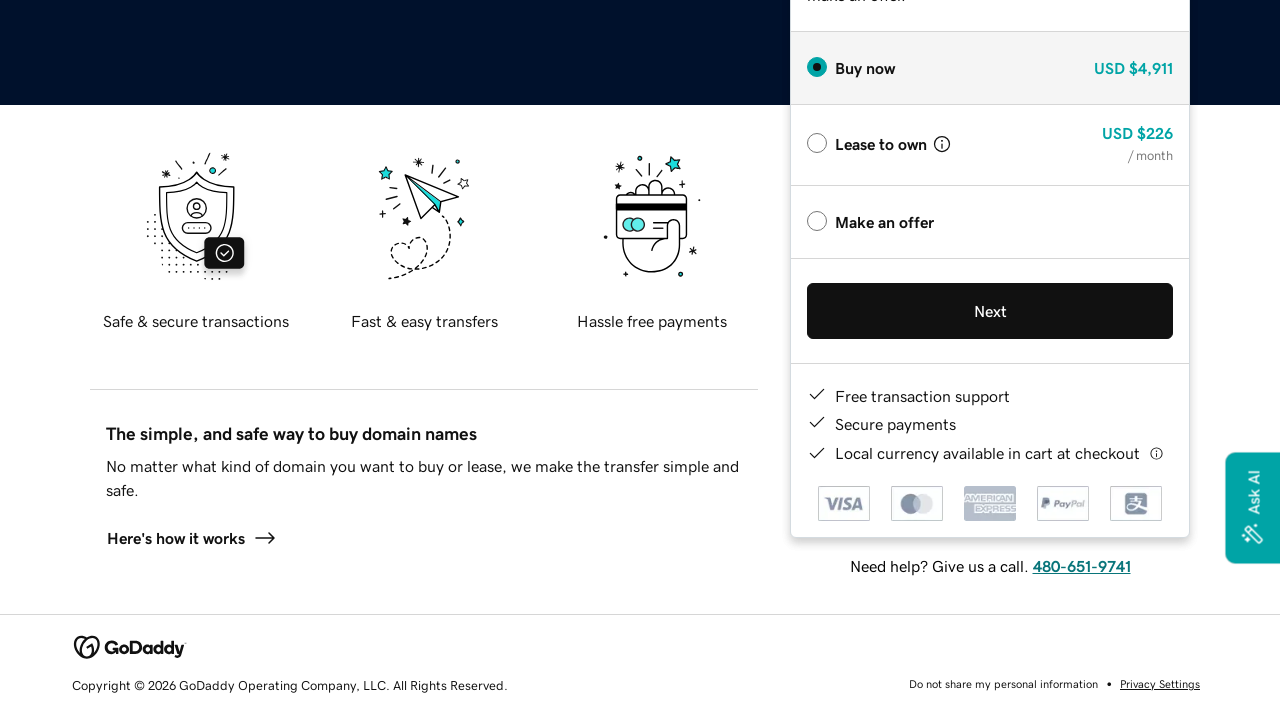

Waited 500ms for dynamic content to load
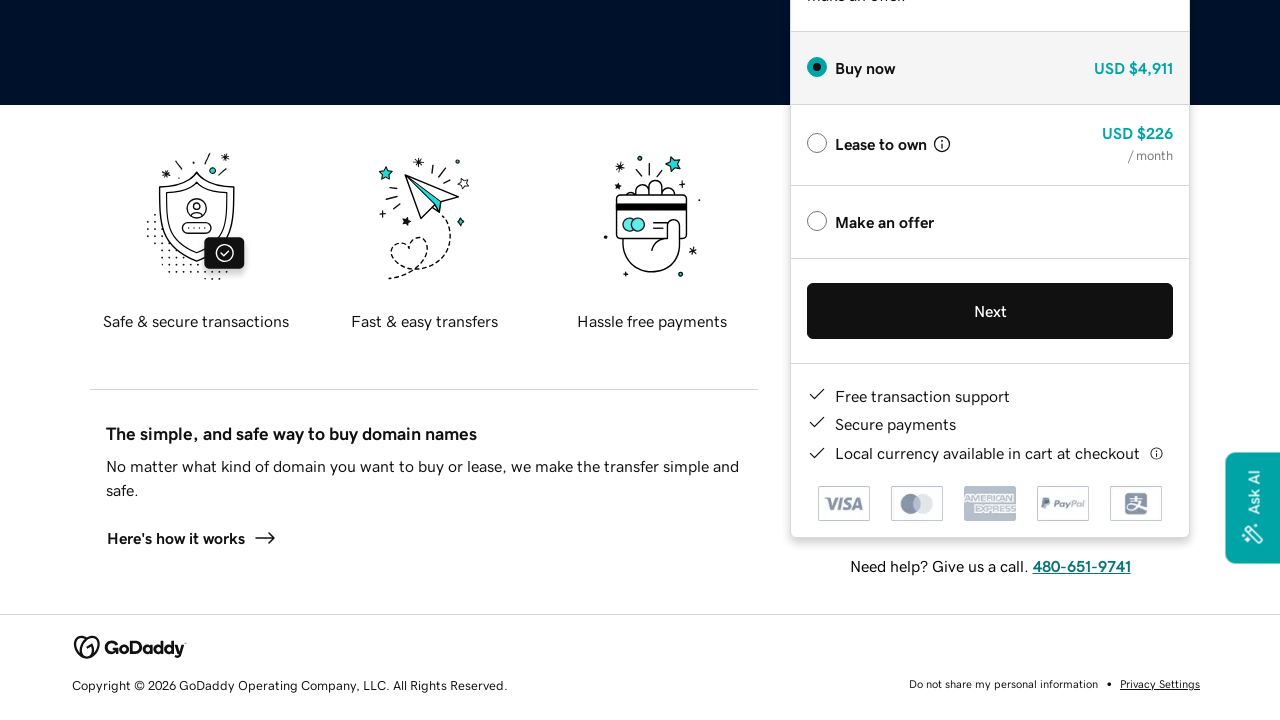

Pressed PageDown to scroll (scroll #3)
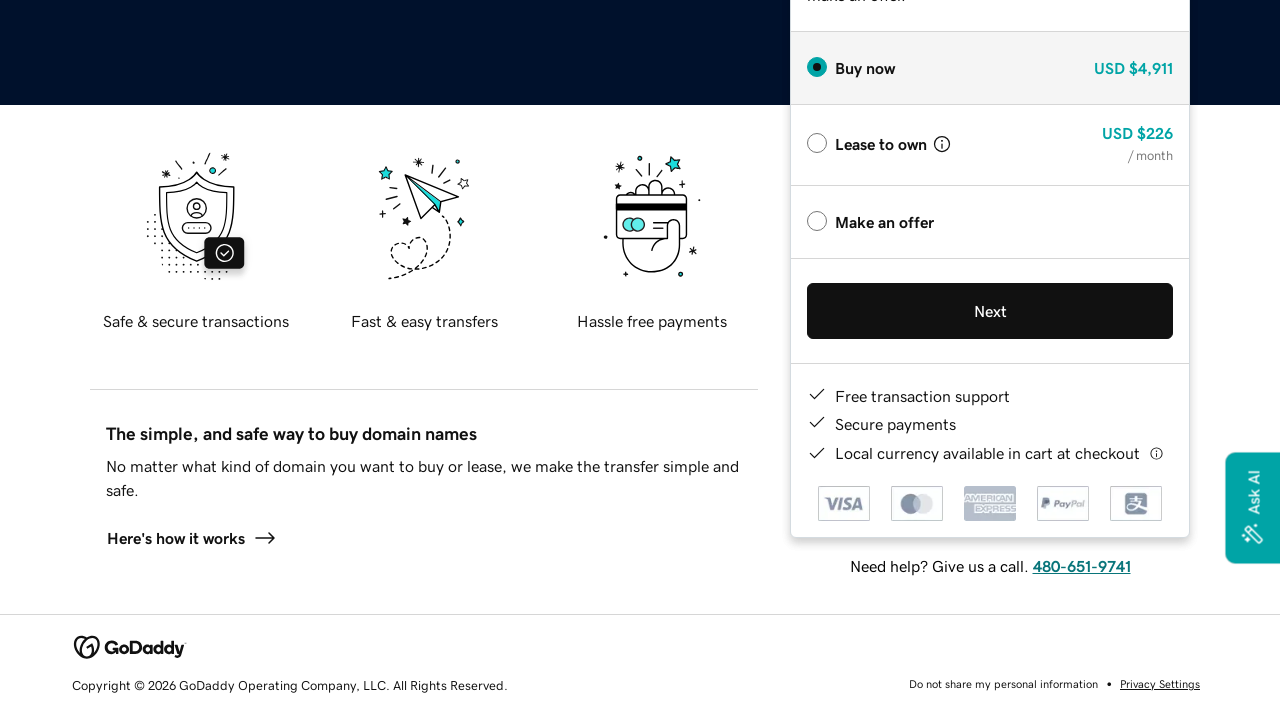

Waited 500ms for dynamic content to load
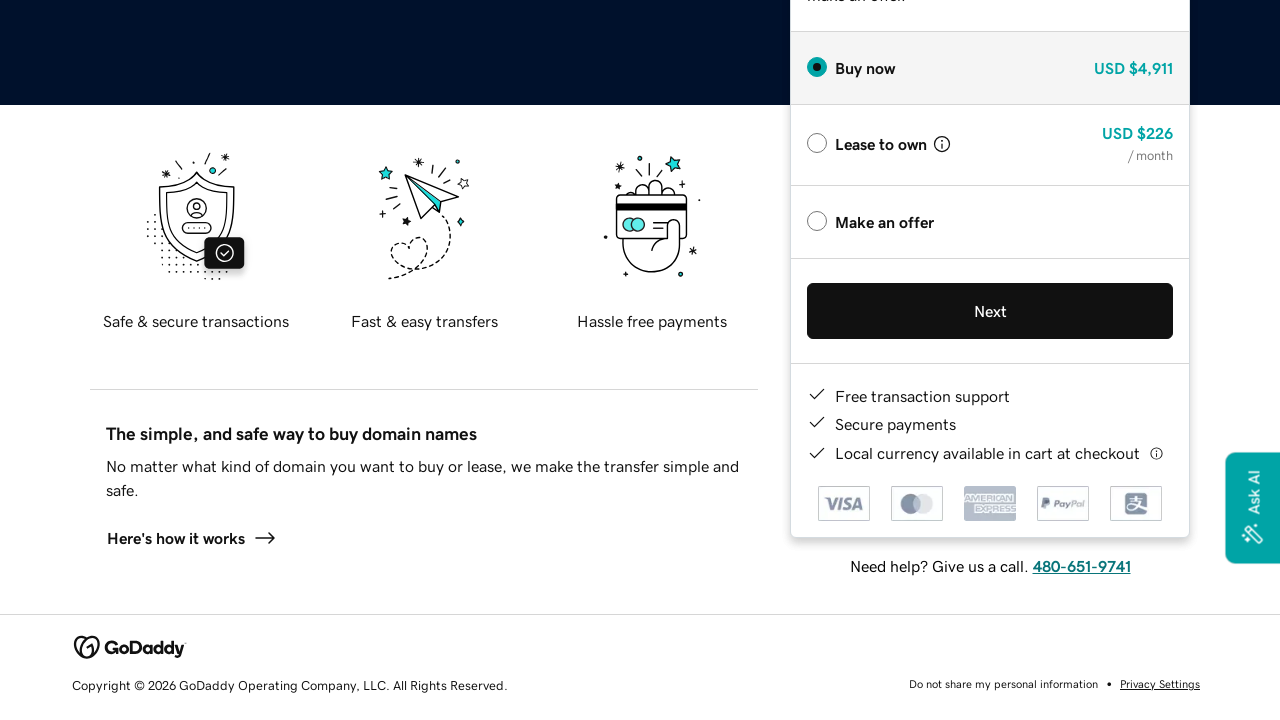

Pressed PageDown to scroll (scroll #4)
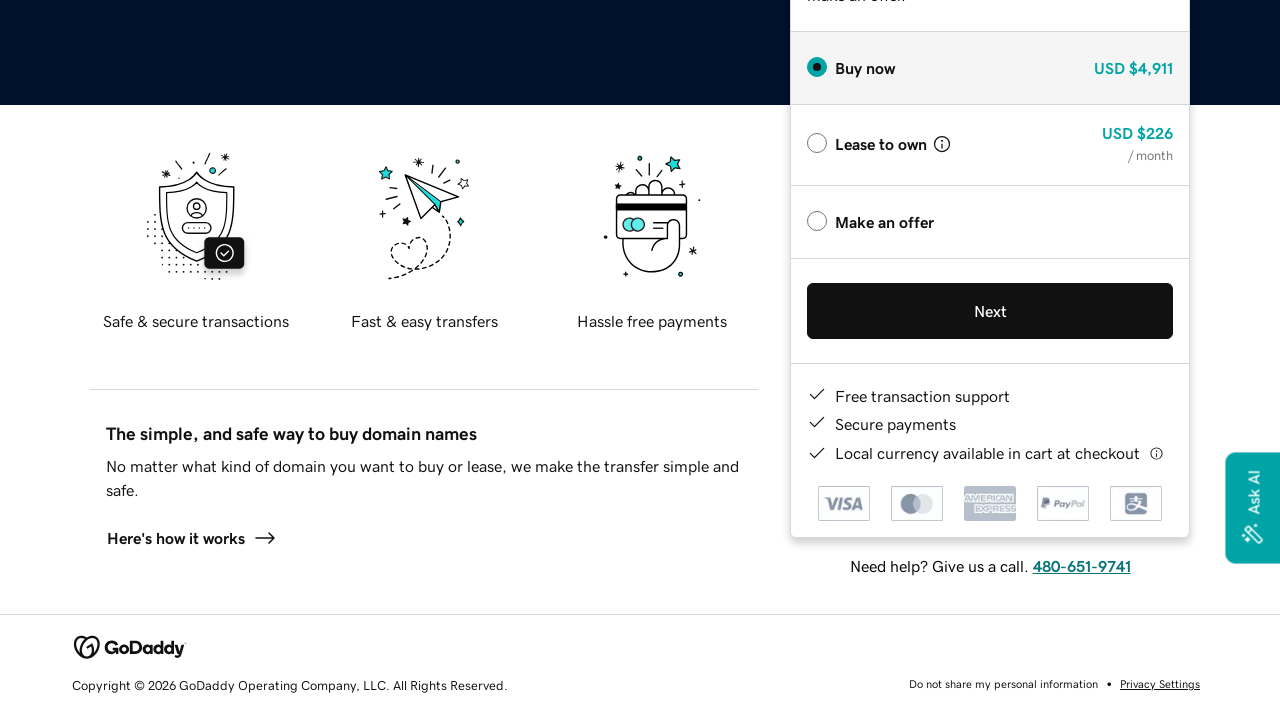

Waited 500ms for dynamic content to load
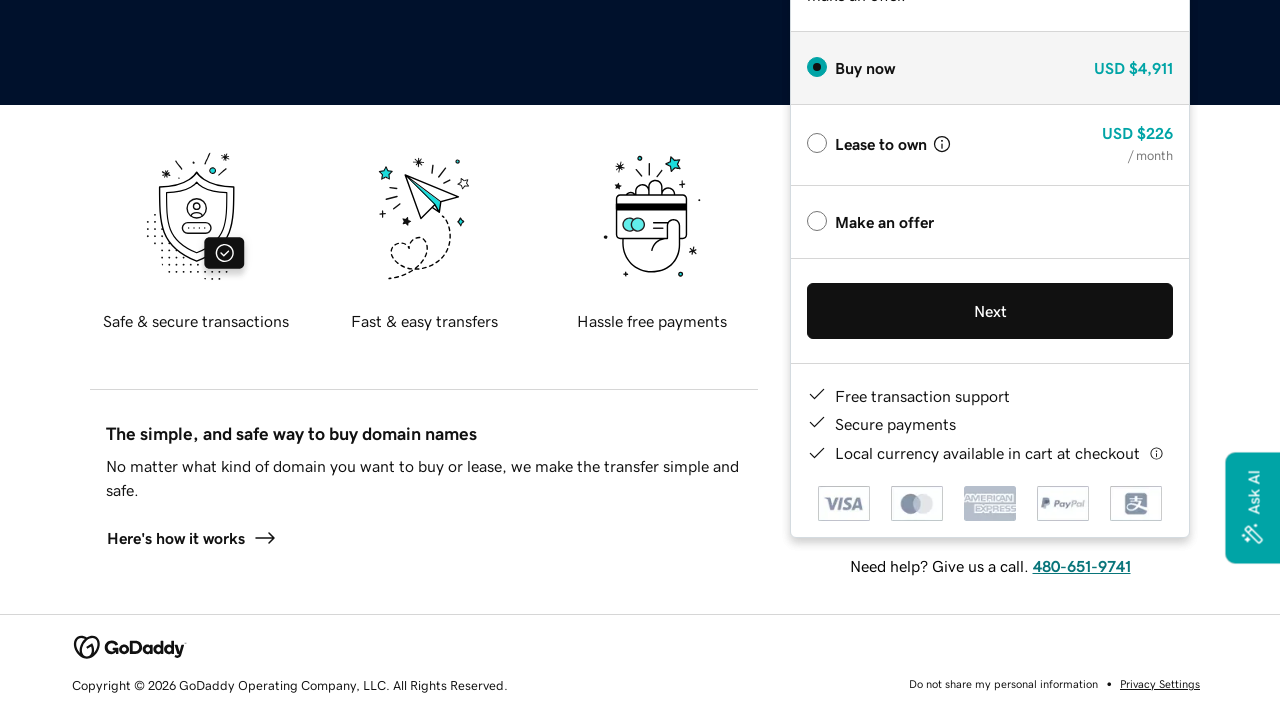

Pressed PageDown to scroll (scroll #5)
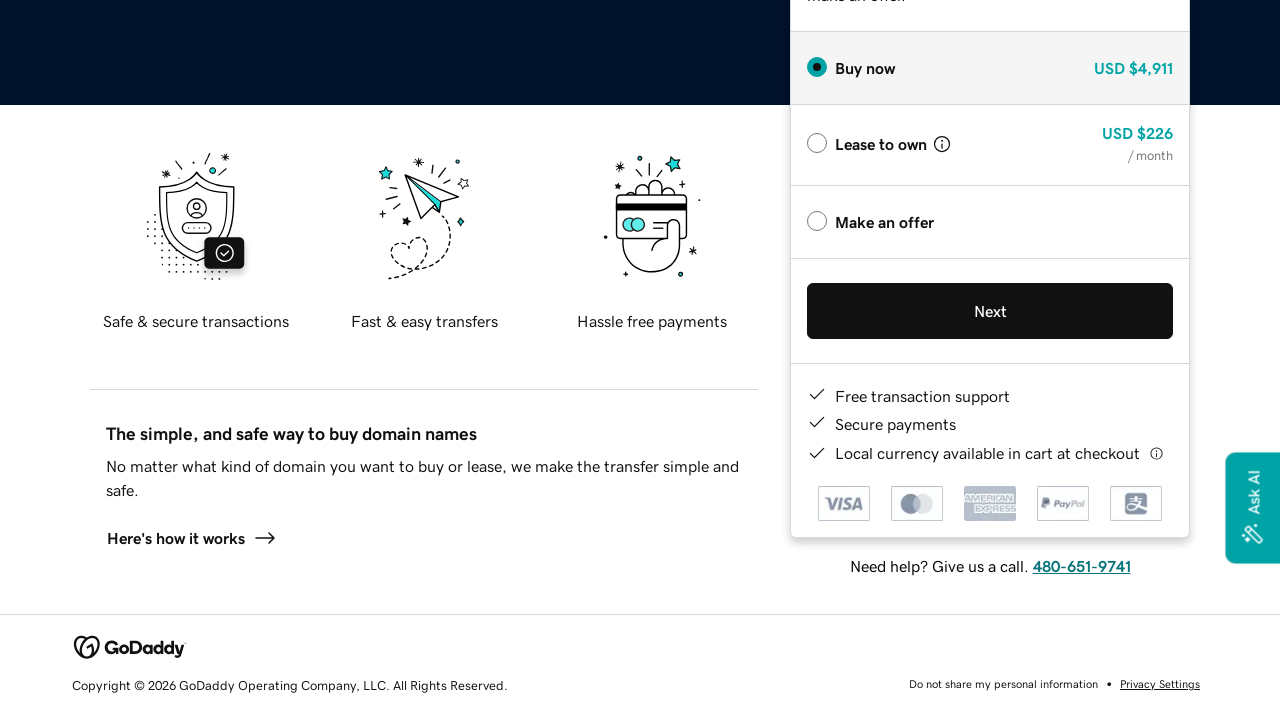

Waited 500ms for dynamic content to load
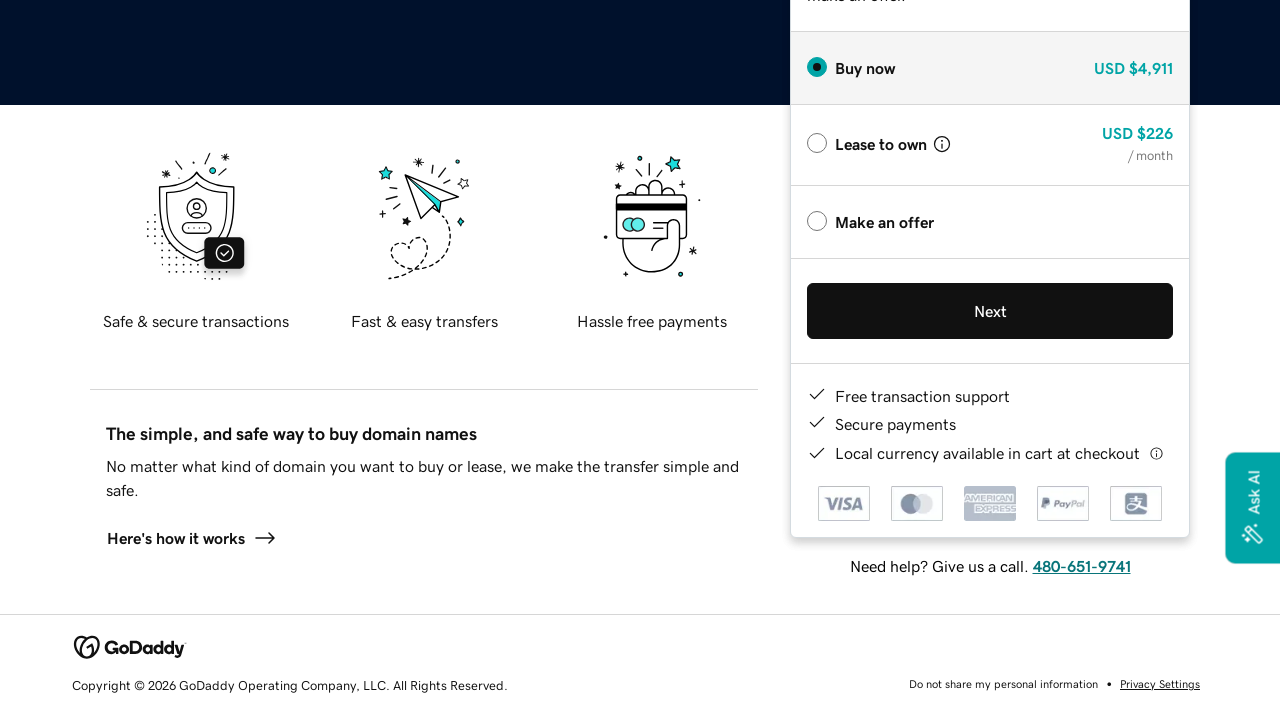

Pressed PageDown to scroll (scroll #6)
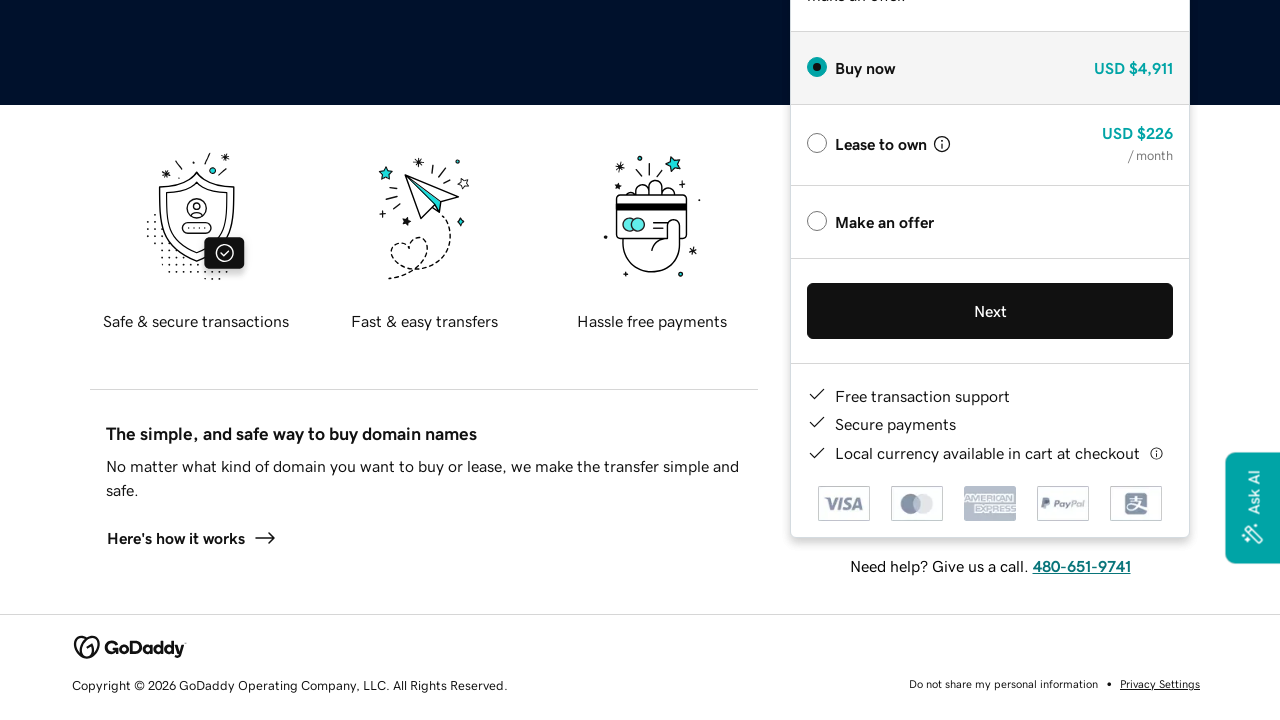

Waited 500ms for dynamic content to load
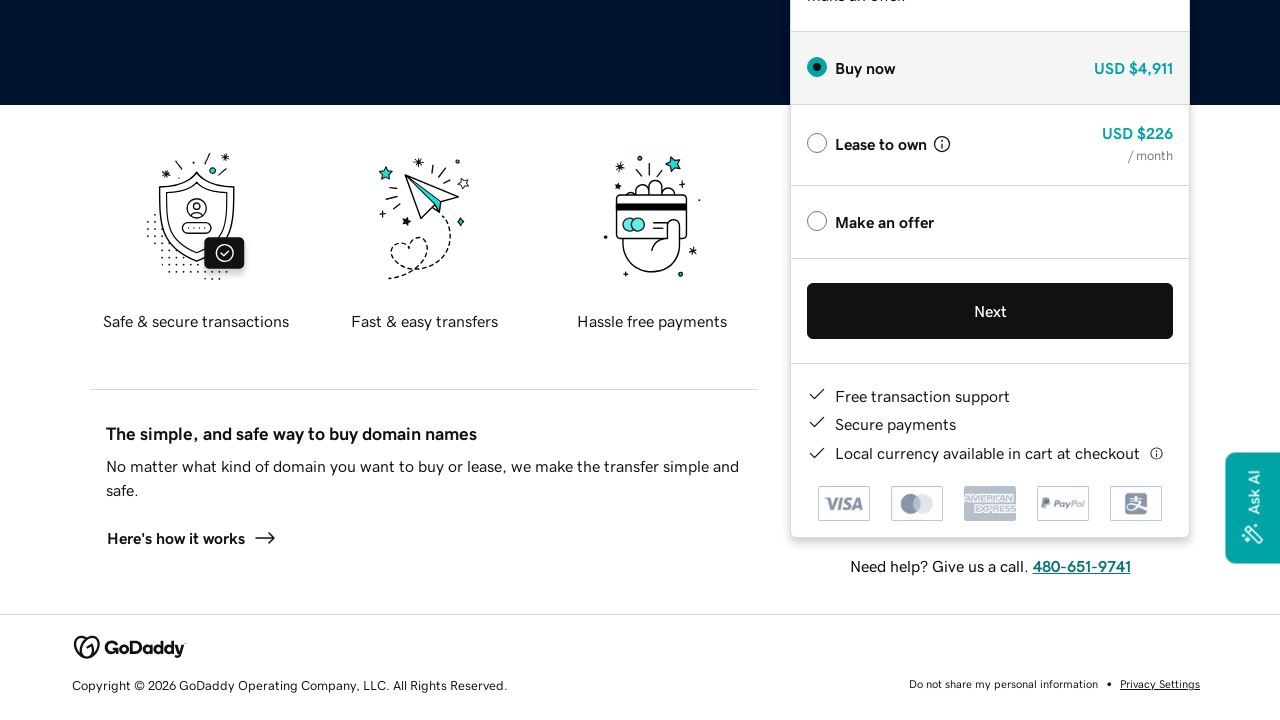

Pressed PageDown to scroll (scroll #7)
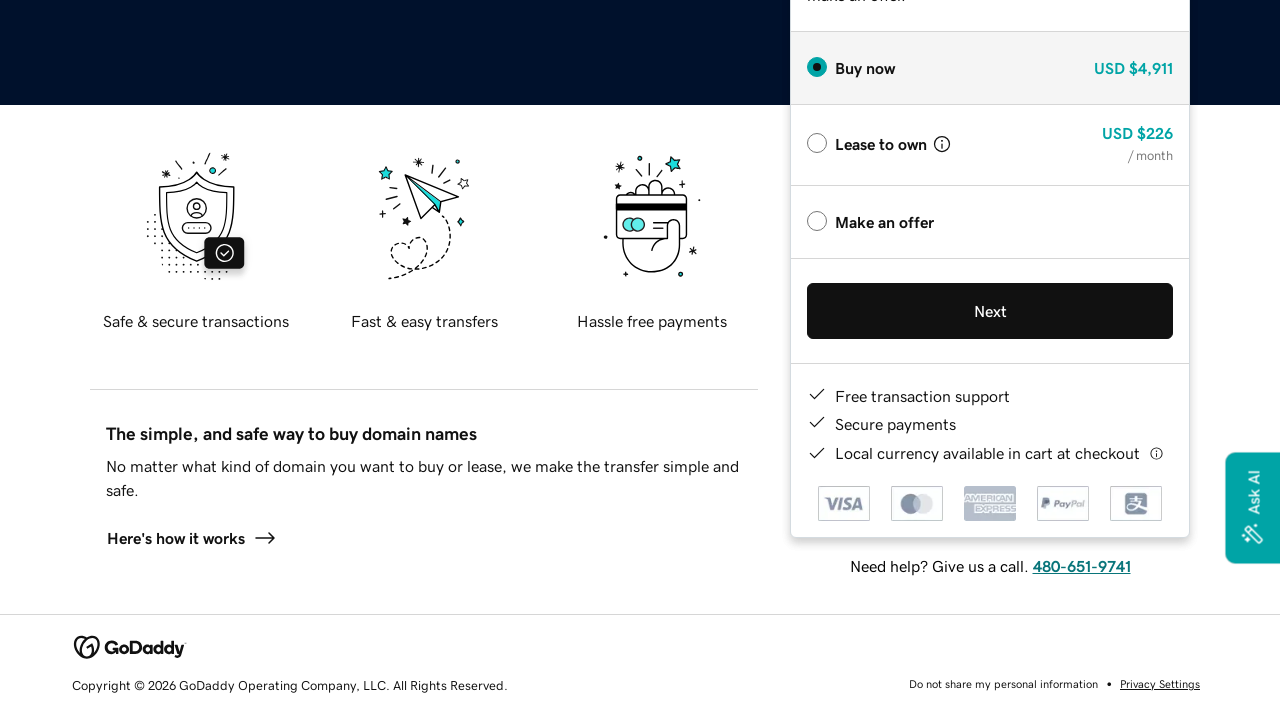

Waited 500ms for dynamic content to load
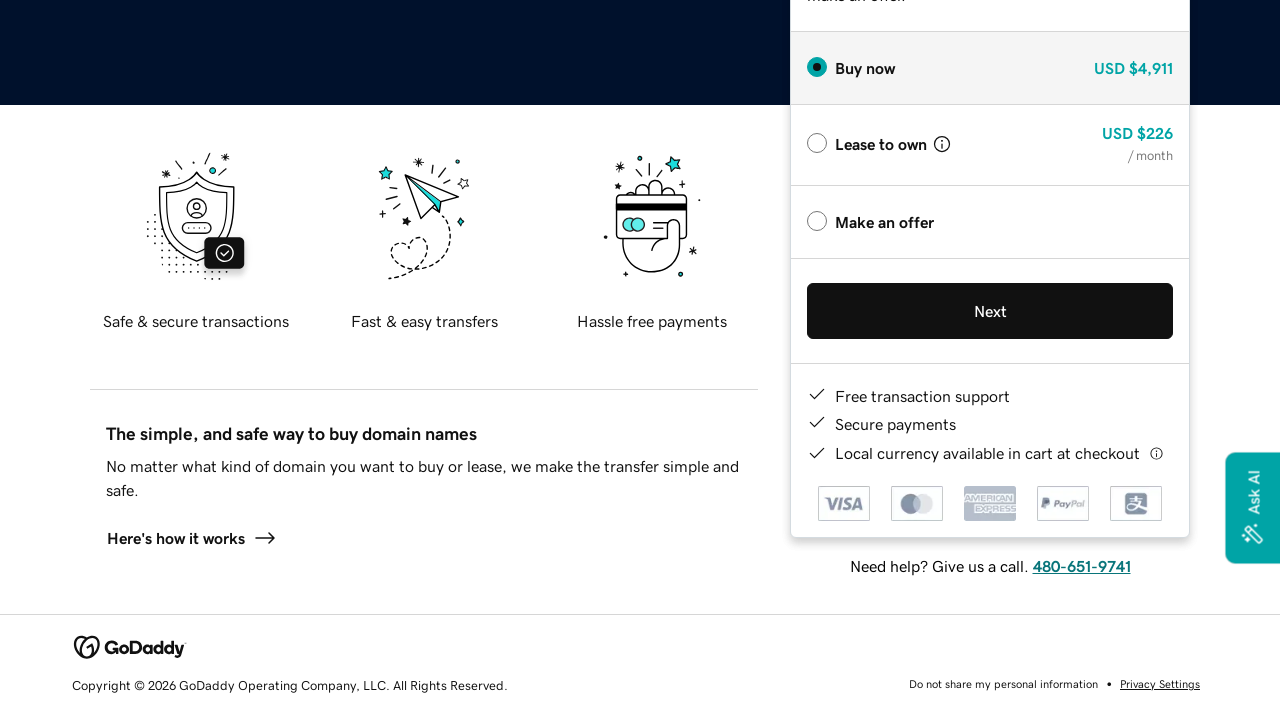

Pressed PageDown to scroll (scroll #8)
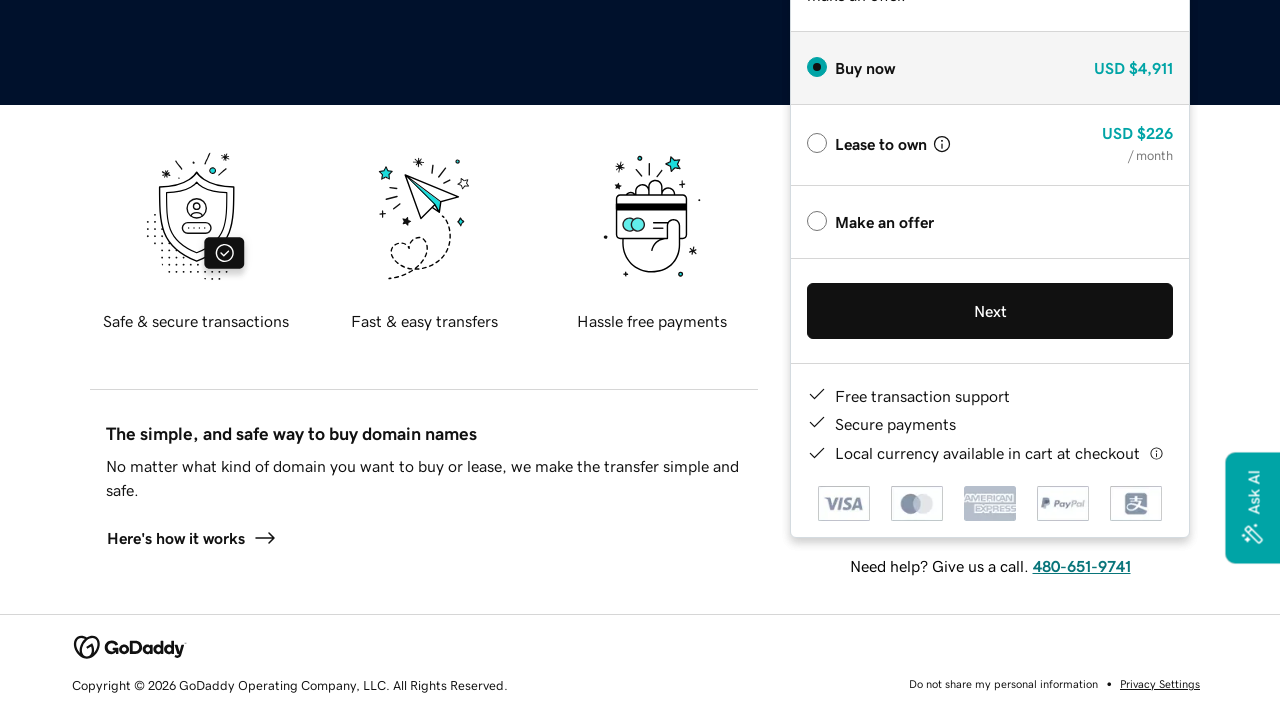

Waited 500ms for dynamic content to load
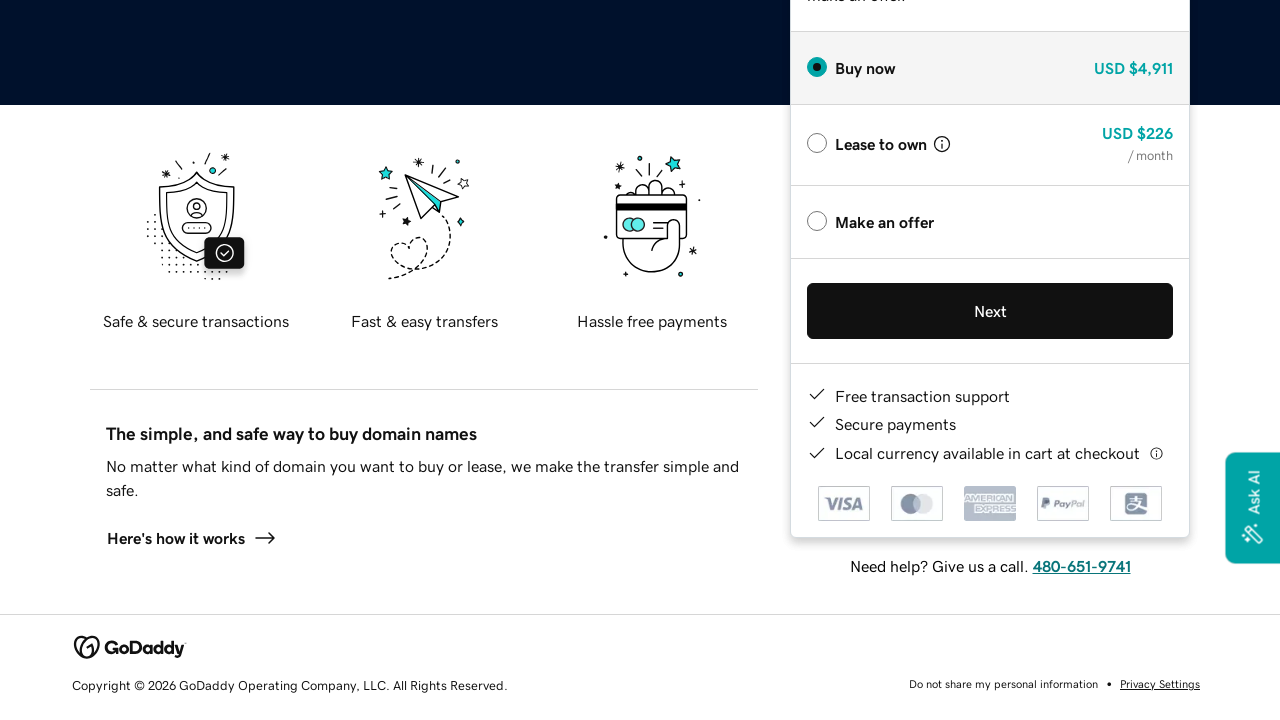

Pressed PageDown to scroll (scroll #9)
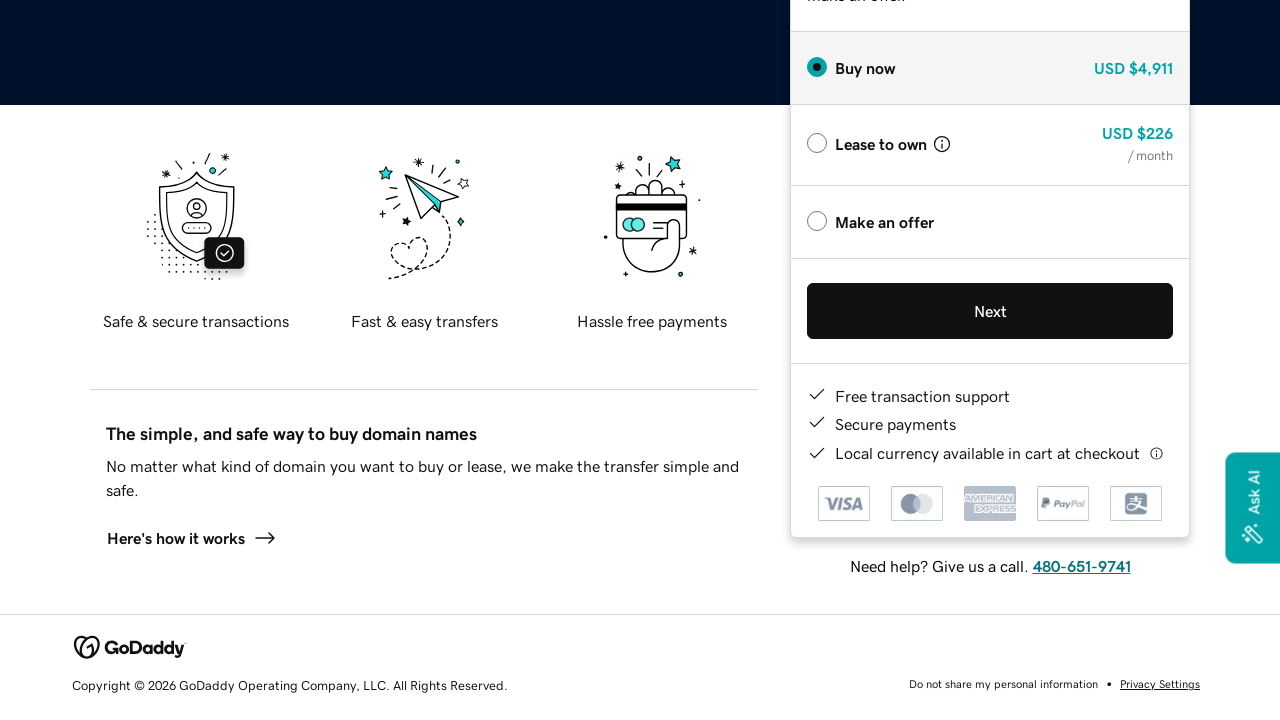

Waited 500ms for dynamic content to load
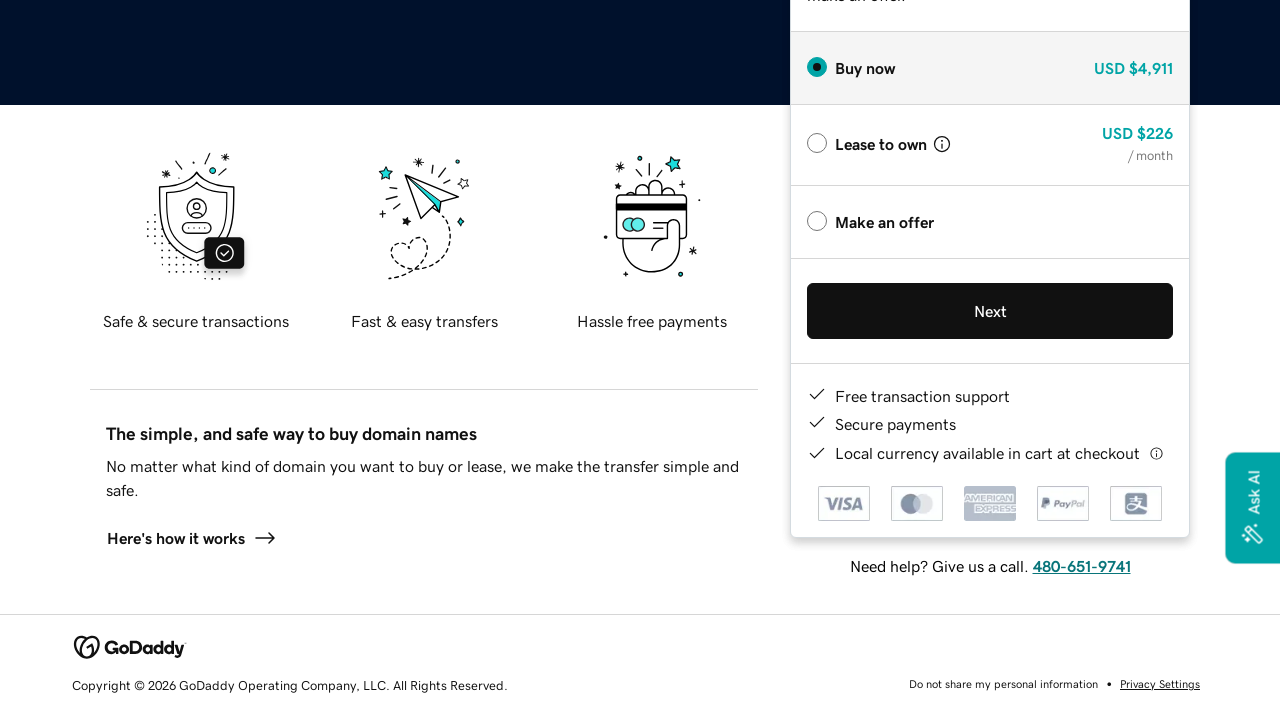

Pressed PageDown to scroll (scroll #10)
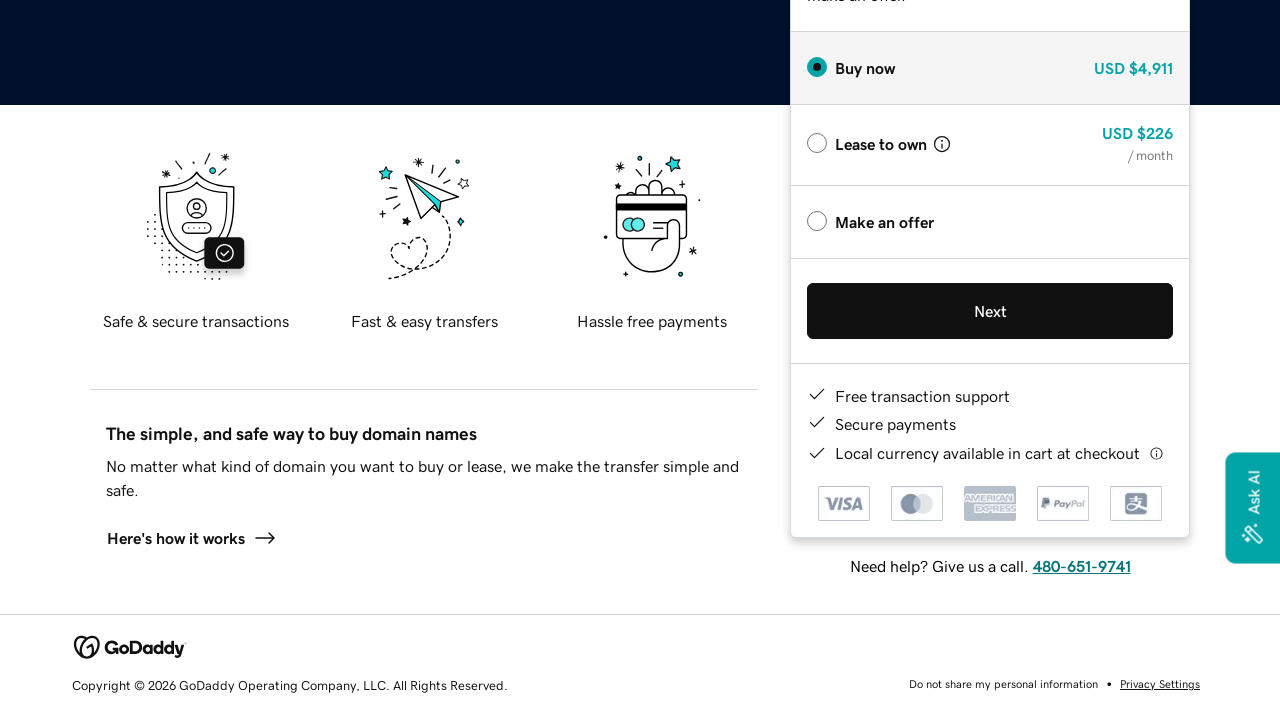

Waited 500ms for dynamic content to load
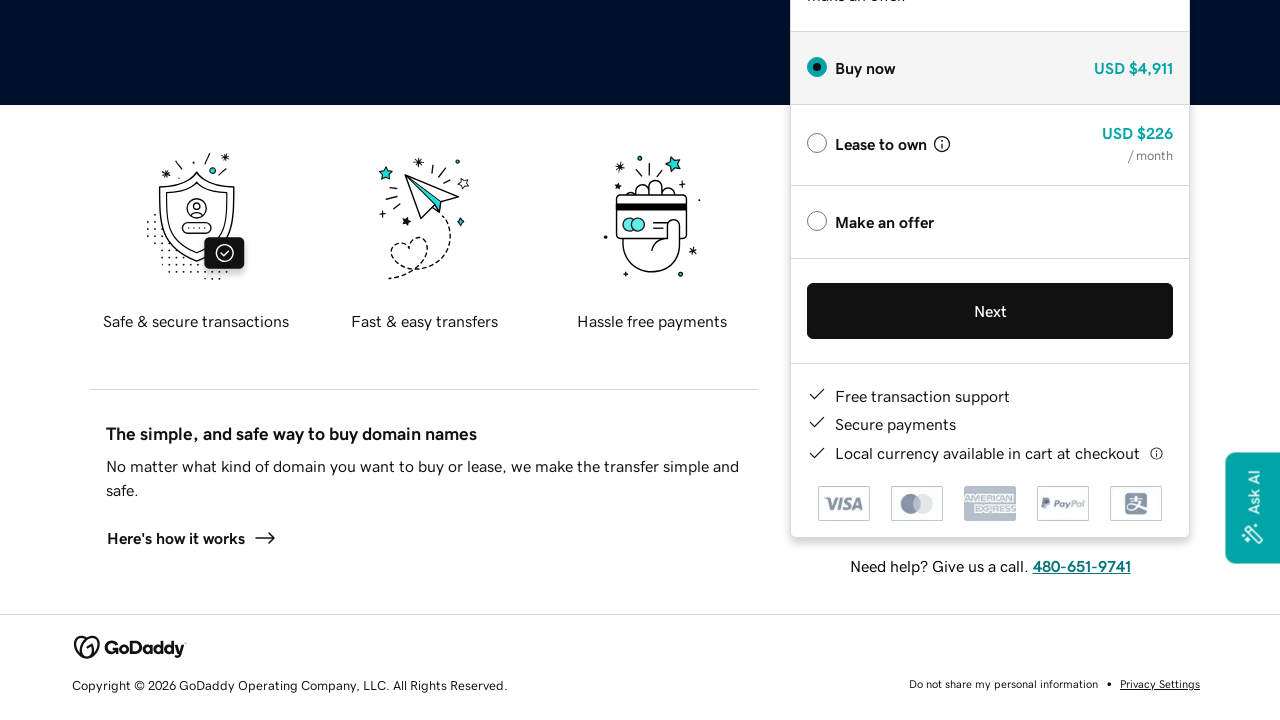

Pressed PageDown to scroll (scroll #11)
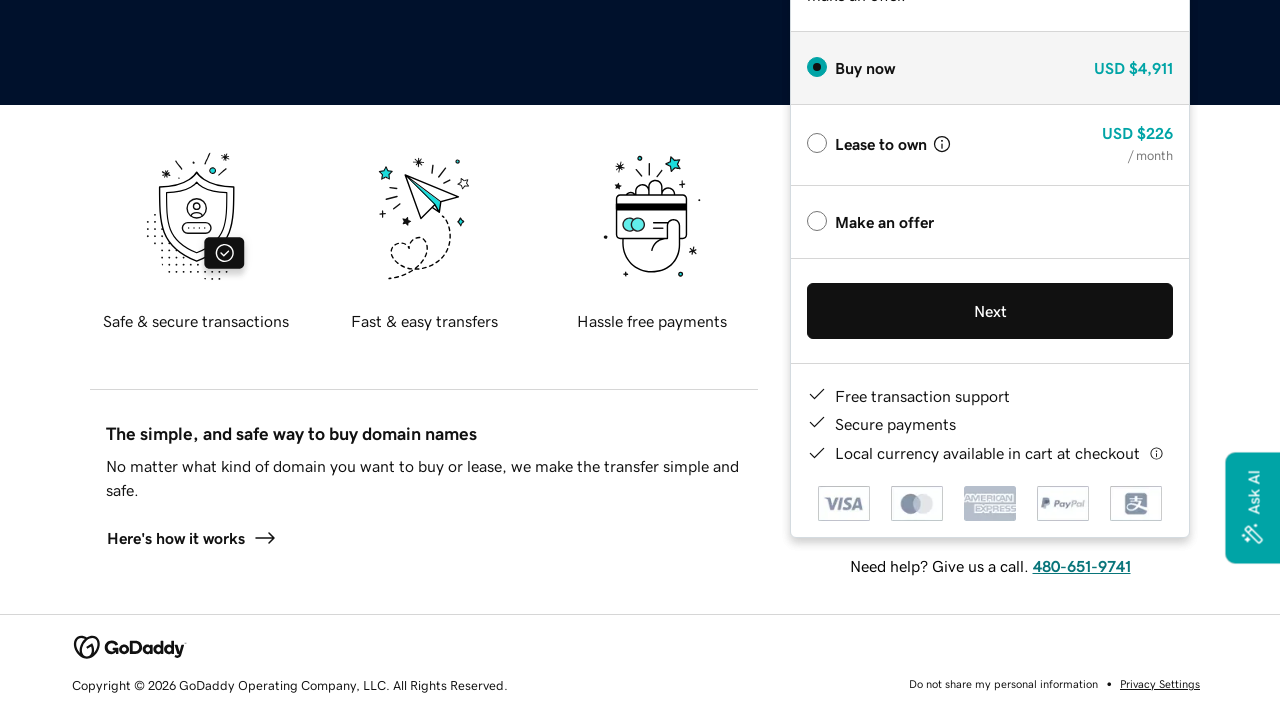

Waited 500ms for dynamic content to load
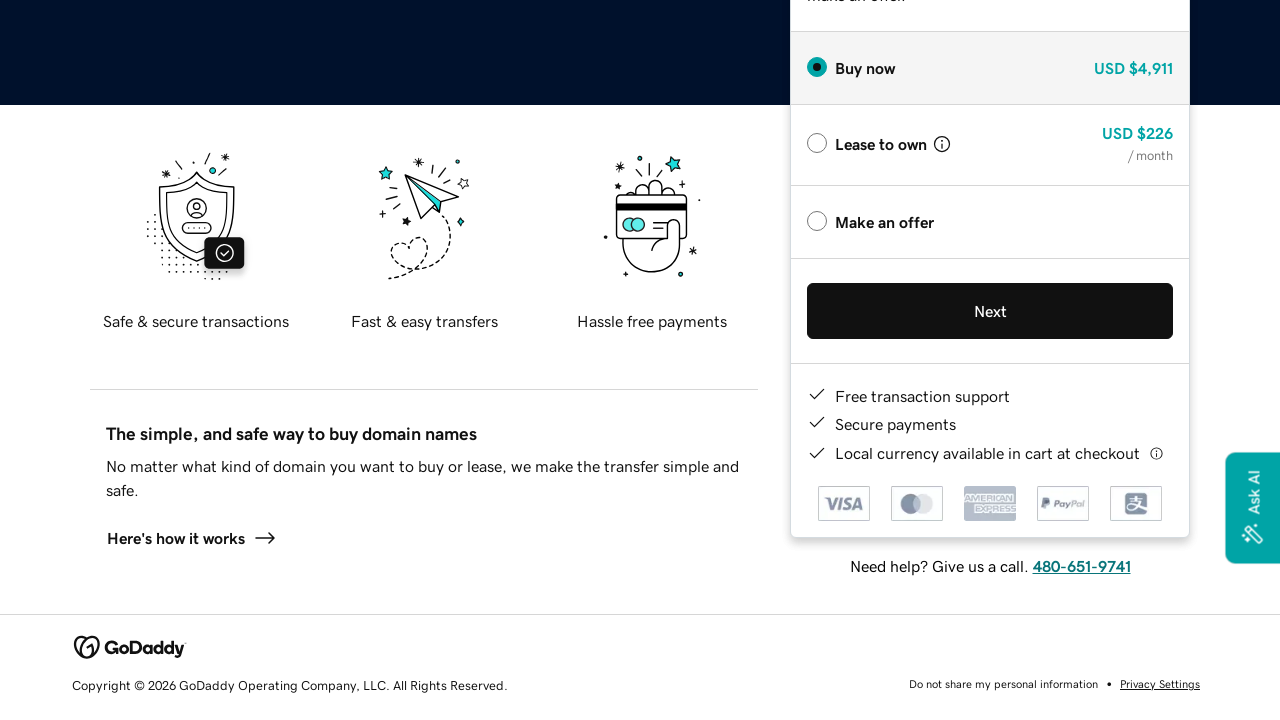

Pressed PageDown to scroll (scroll #12)
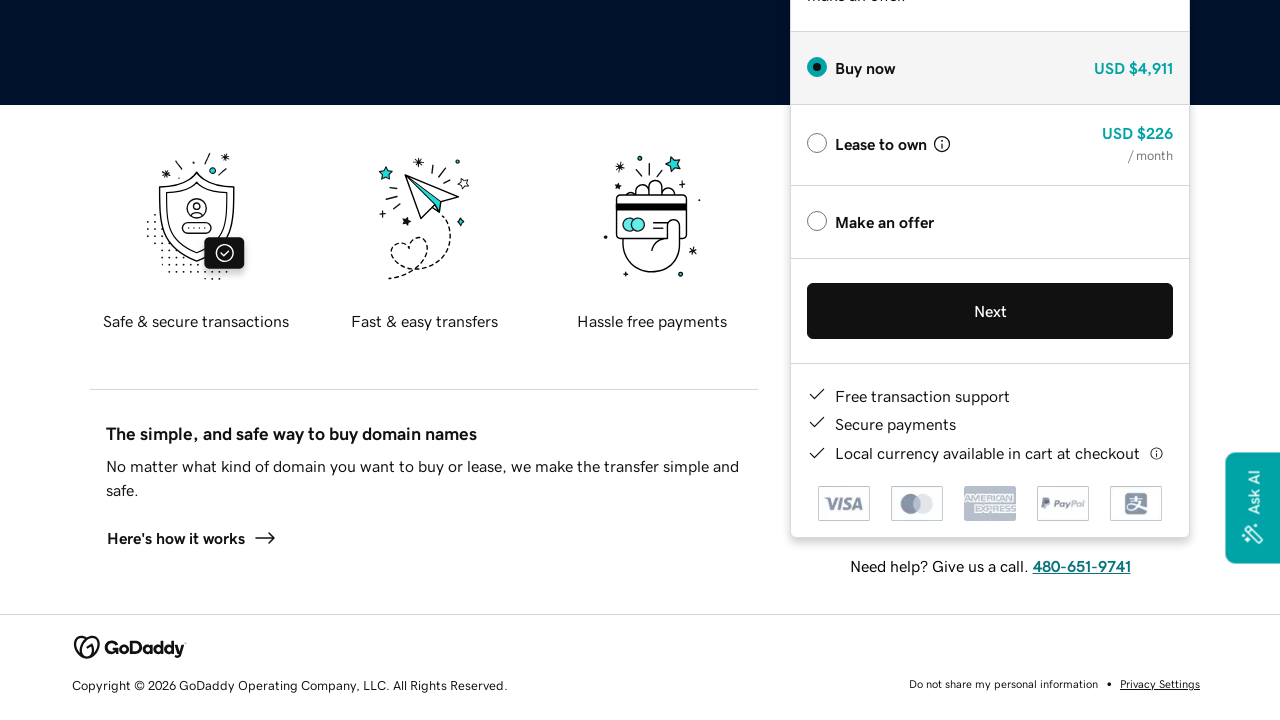

Waited 500ms for dynamic content to load
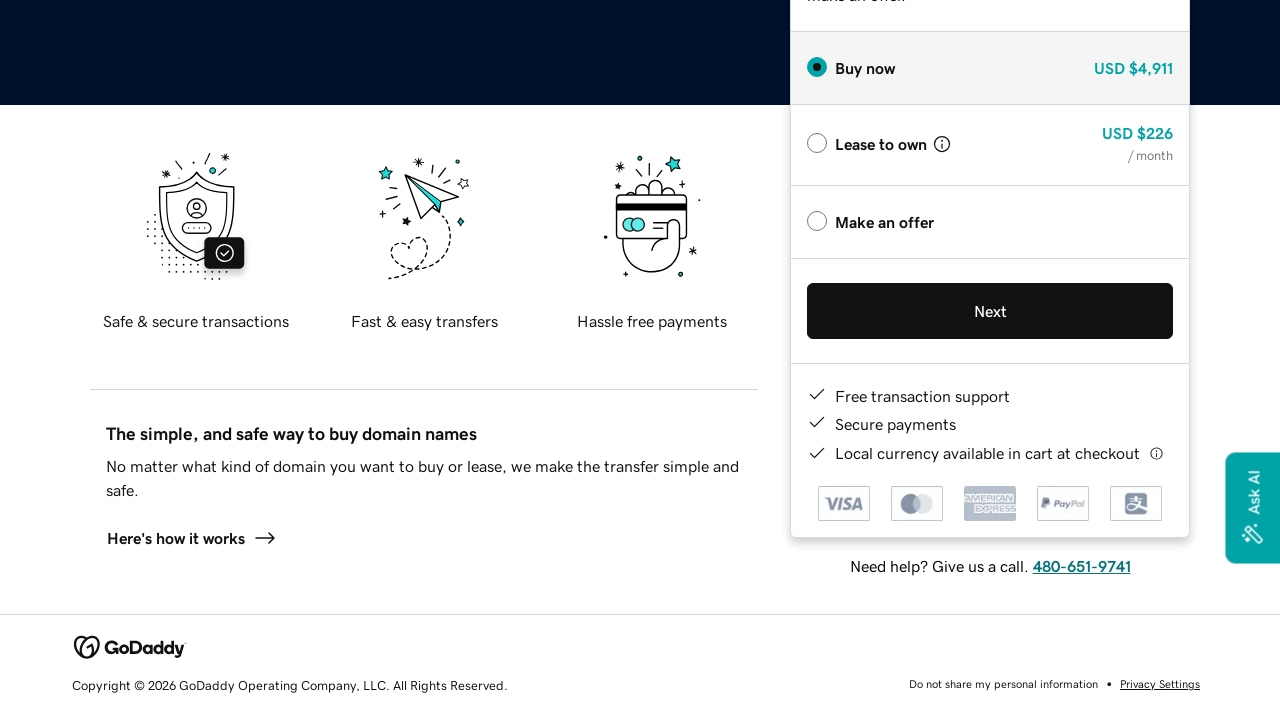

Pressed PageDown to scroll (scroll #13)
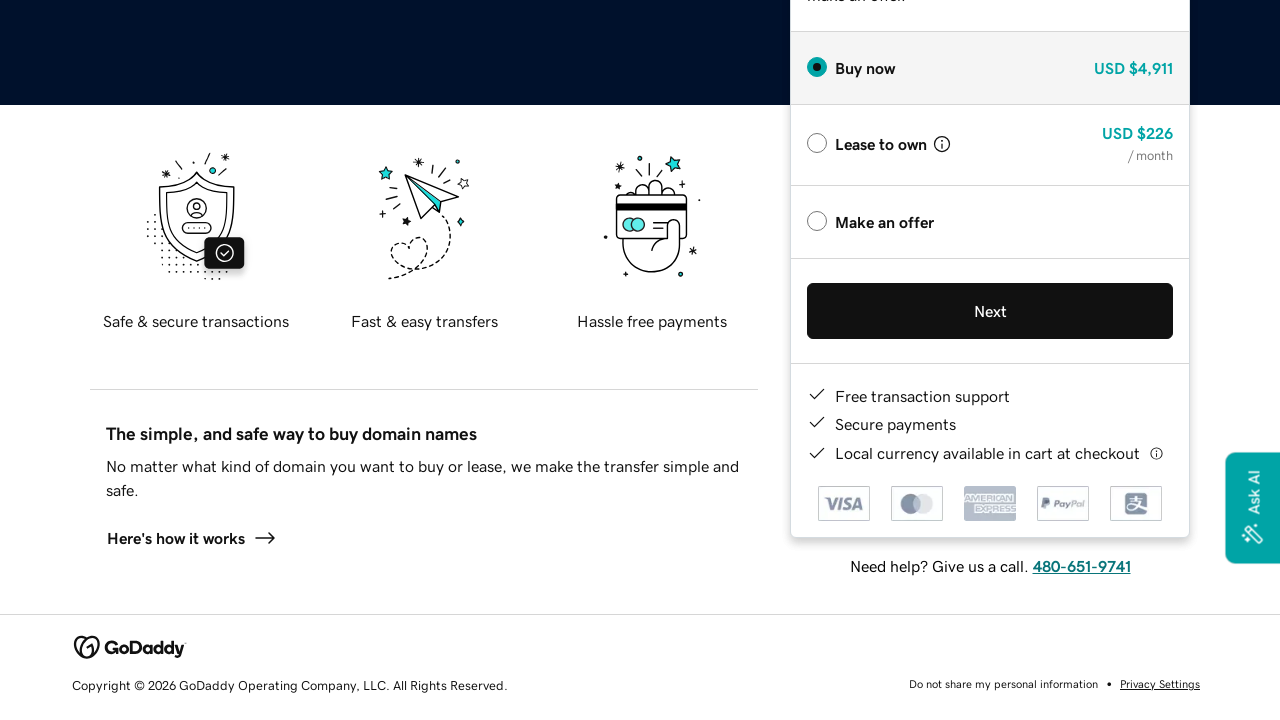

Waited 500ms for dynamic content to load
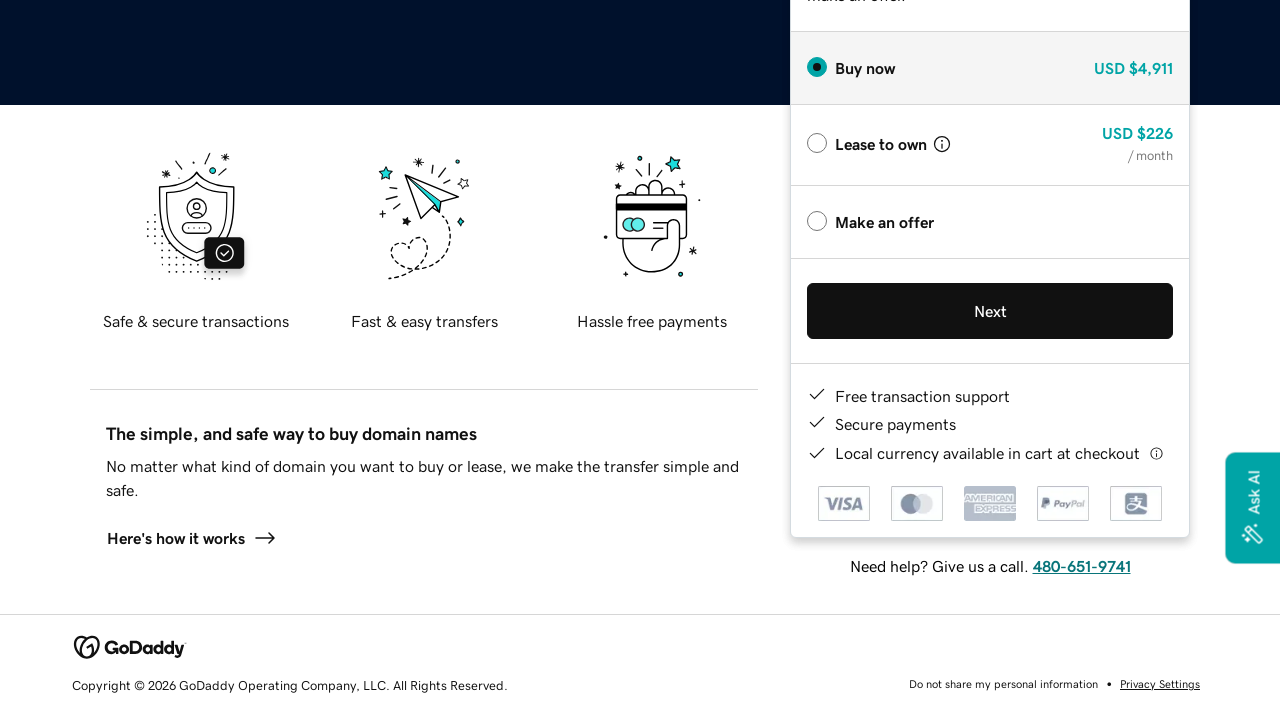

Pressed PageDown to scroll (scroll #14)
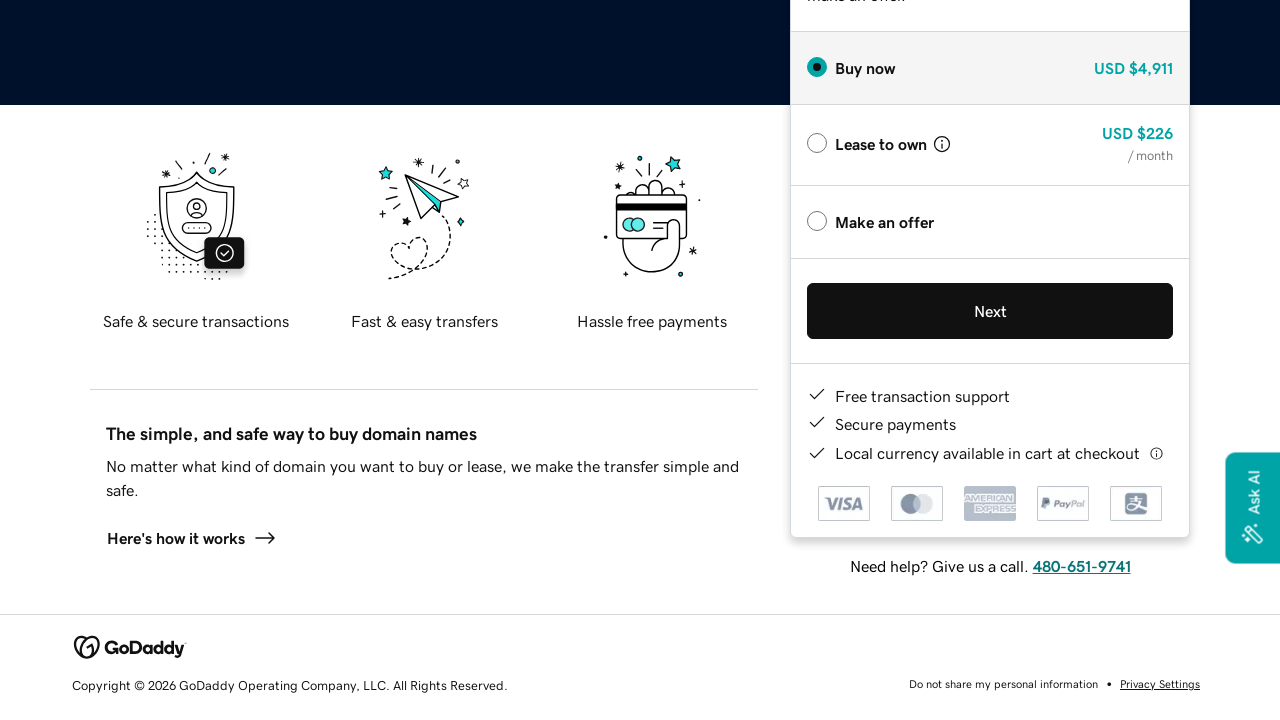

Waited 500ms for dynamic content to load
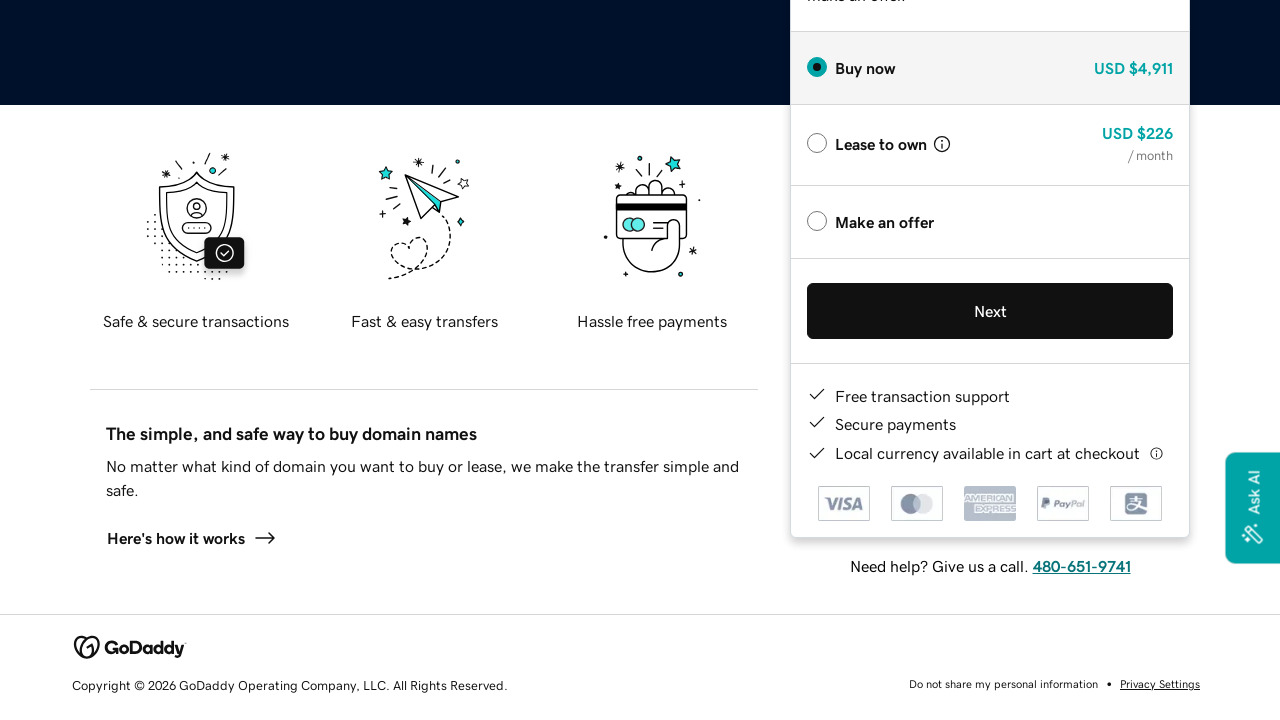

Pressed PageDown to scroll (scroll #15)
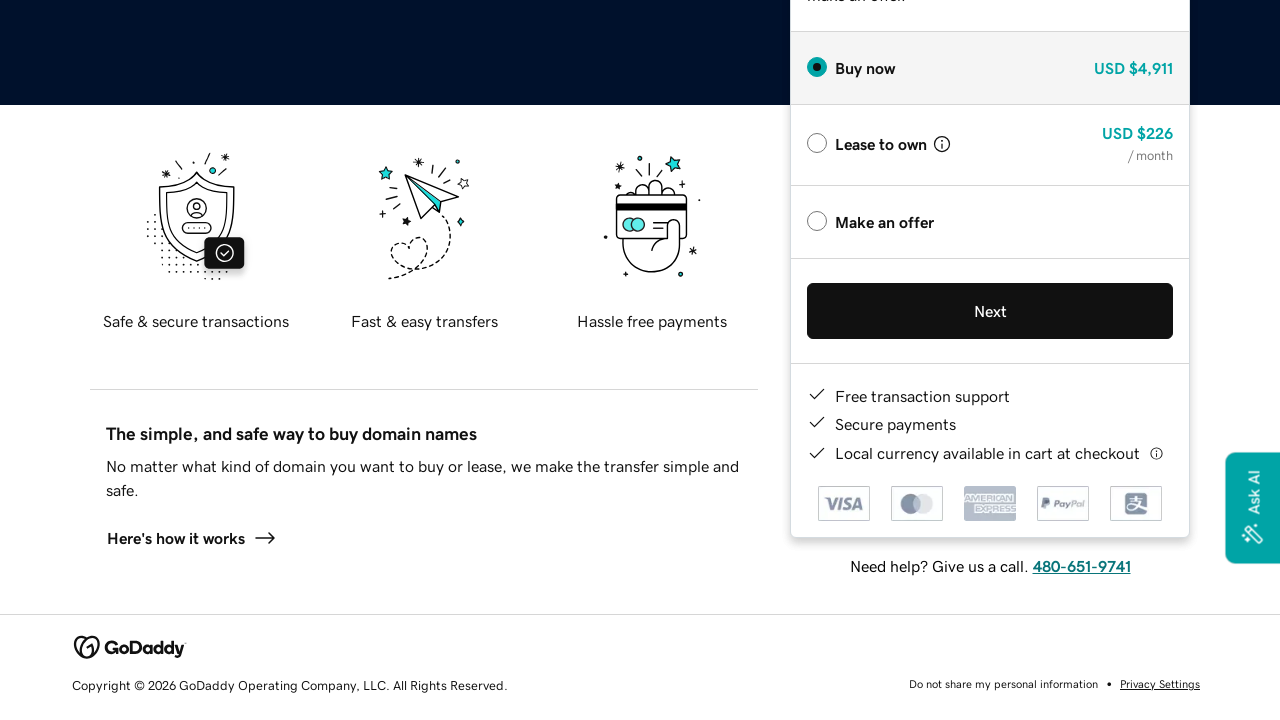

Waited 500ms for dynamic content to load
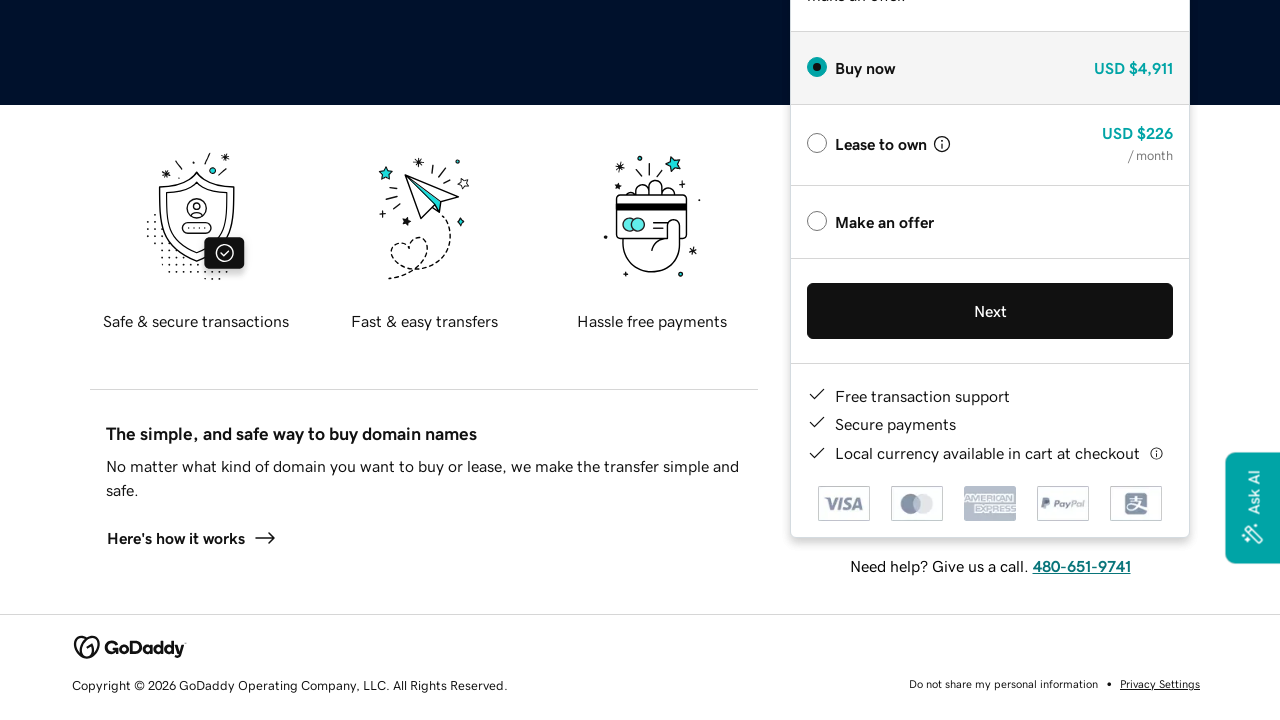

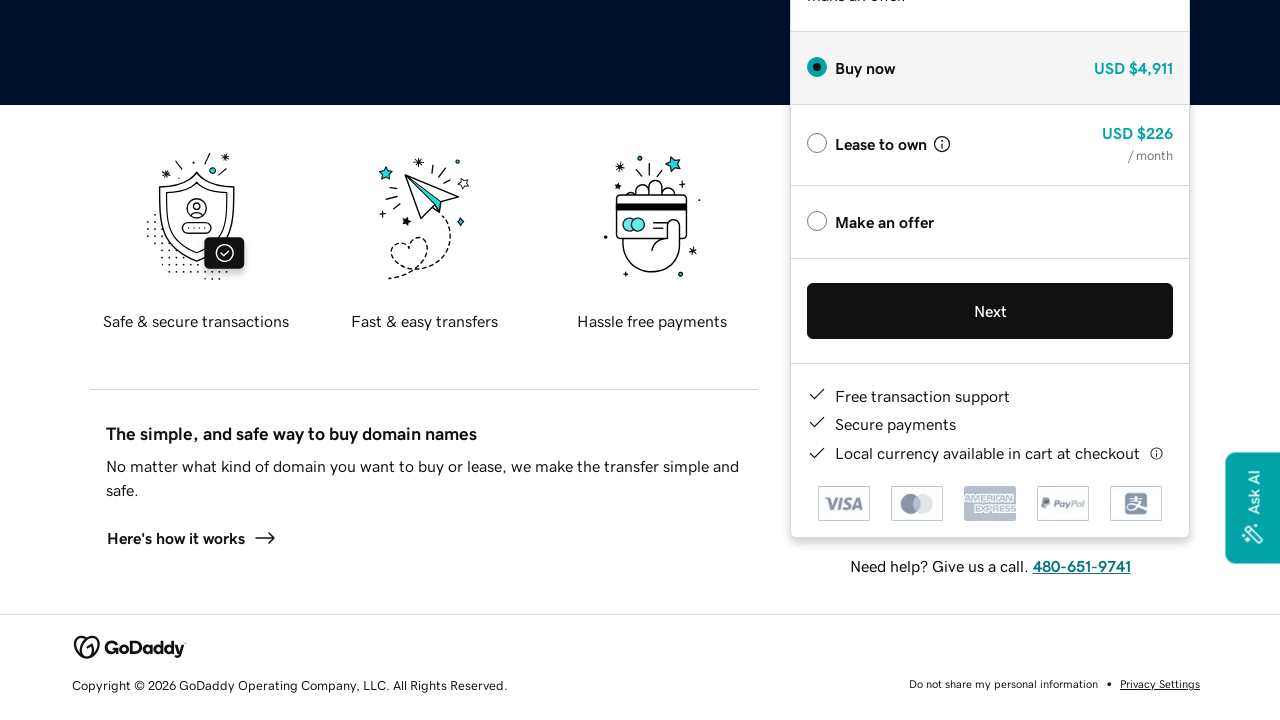